Tests autocomplete suggestion functionality by typing a partial country name and selecting from suggestions

Starting URL: https://www.rahulshettyacademy.com/AutomationPractice/

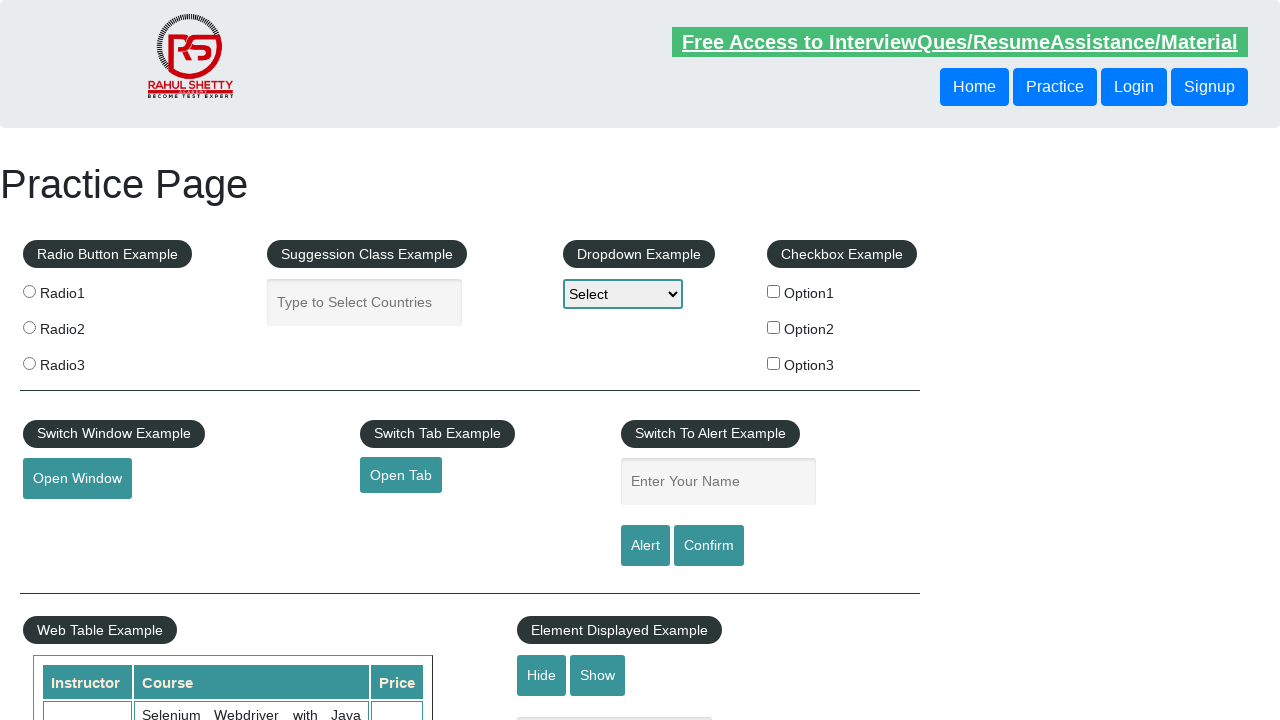

Typed 'Arm' in autocomplete field to trigger country suggestions on #autocomplete
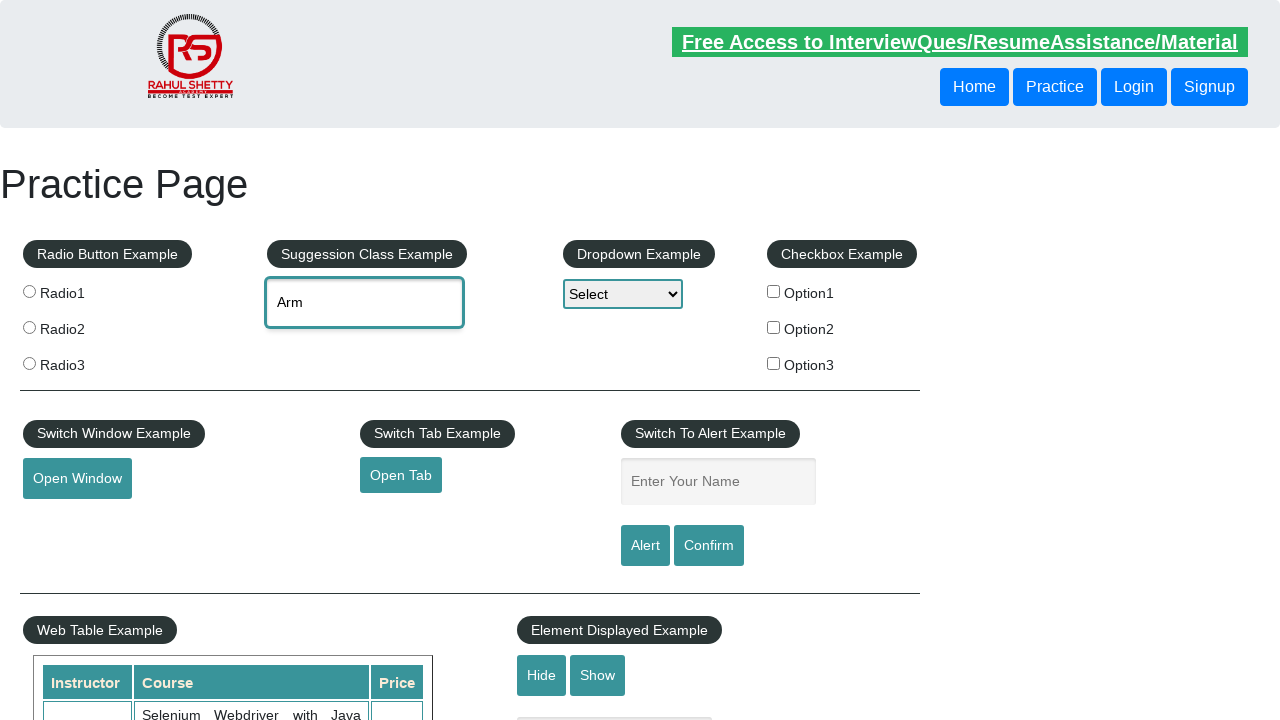

Selected autocomplete suggestion from dropdown at (365, 342) on #ui-id-1
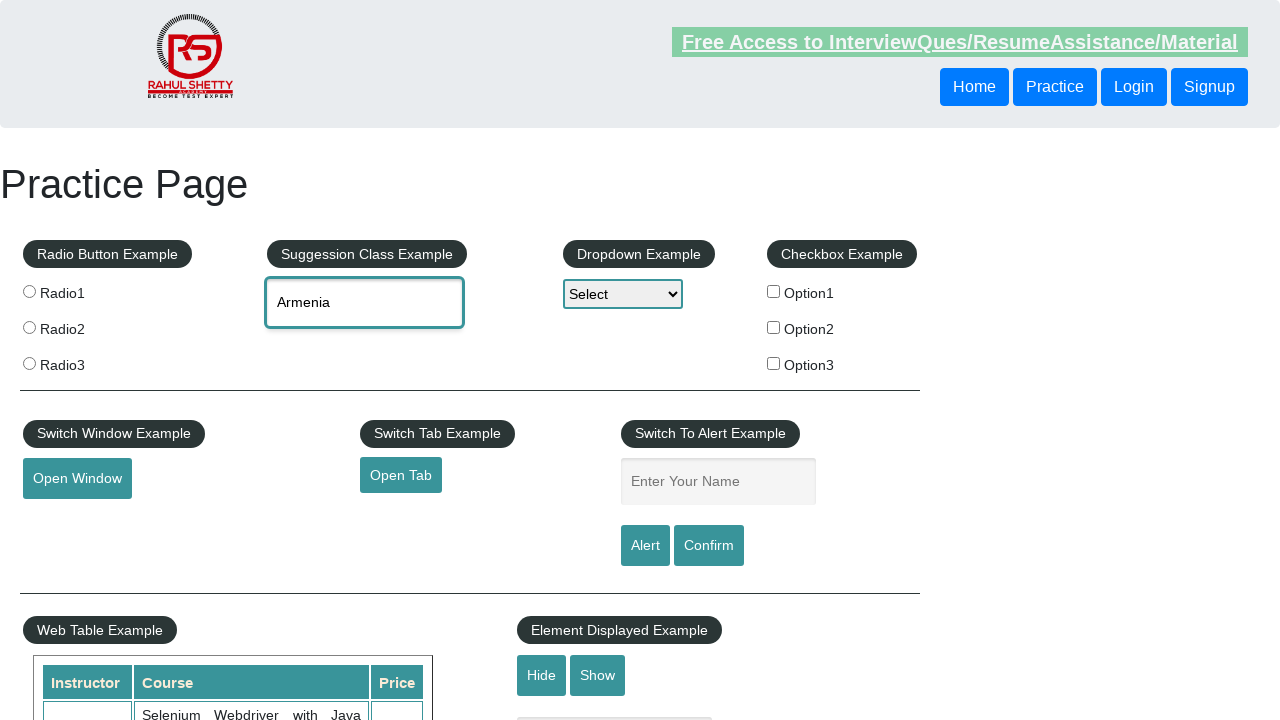

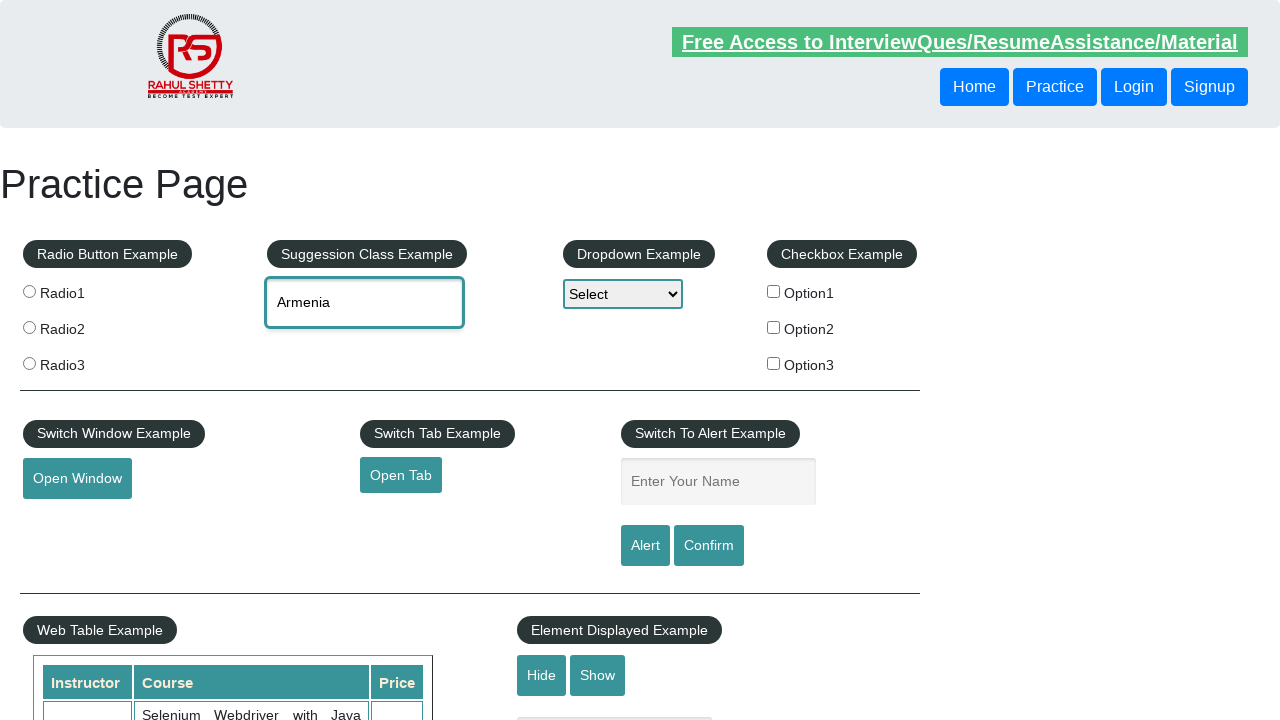